Tests interacting with shadow DOM elements by finding a shadow root in a book-app custom element and typing into the search input inside it.

Starting URL: https://books-pwakit.appspot.com/

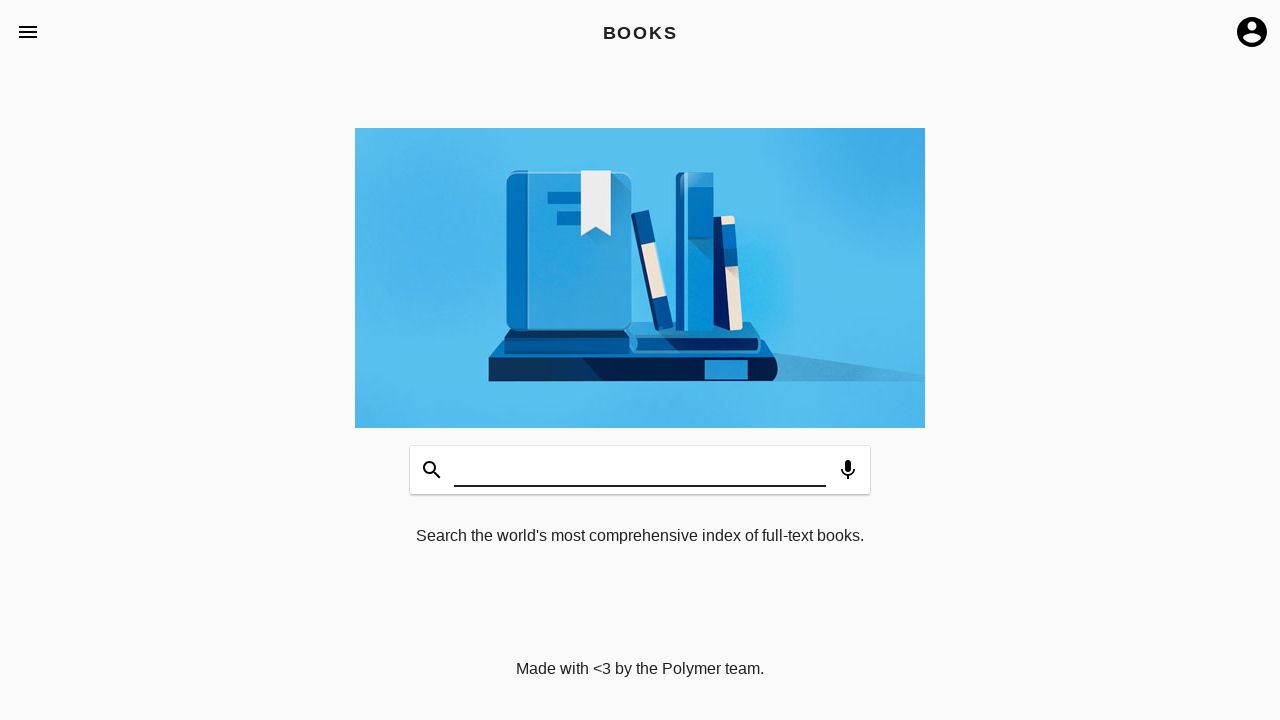

Waited for book-app element with apptitle='BOOKS' to be present
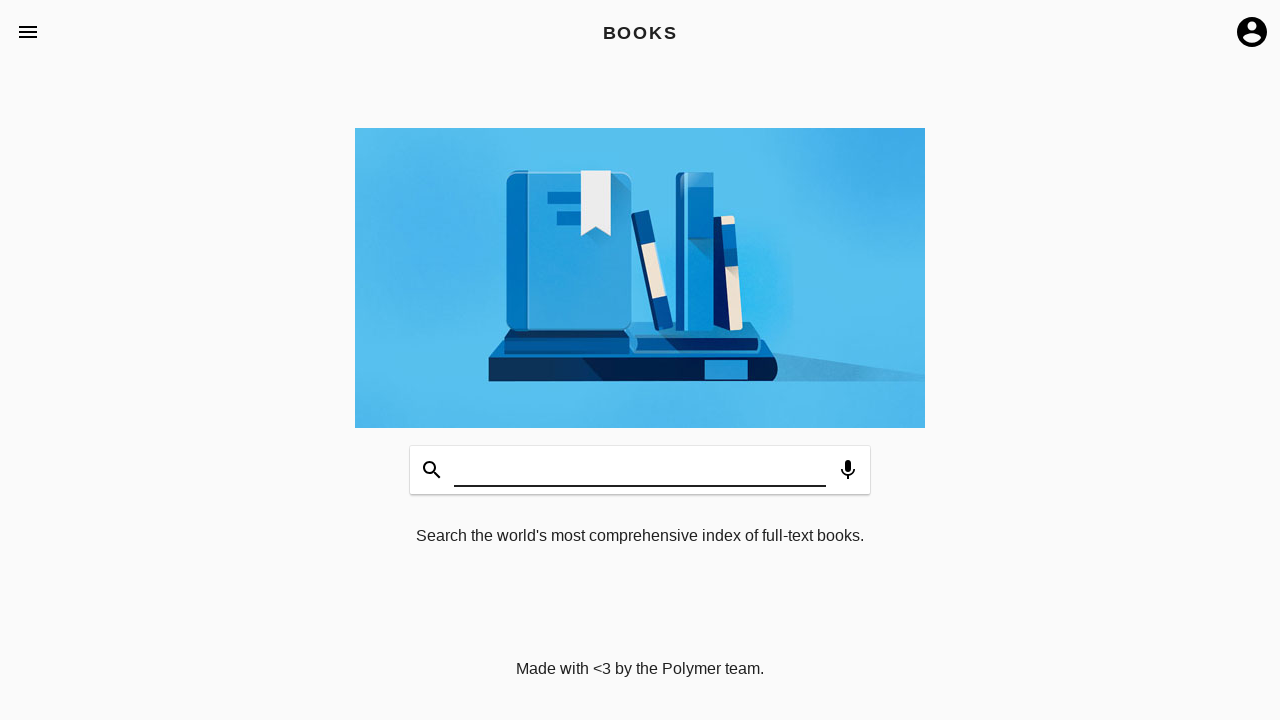

Filled shadow DOM search input with 'WELCOME' on book-app[apptitle='BOOKS'] >> #input
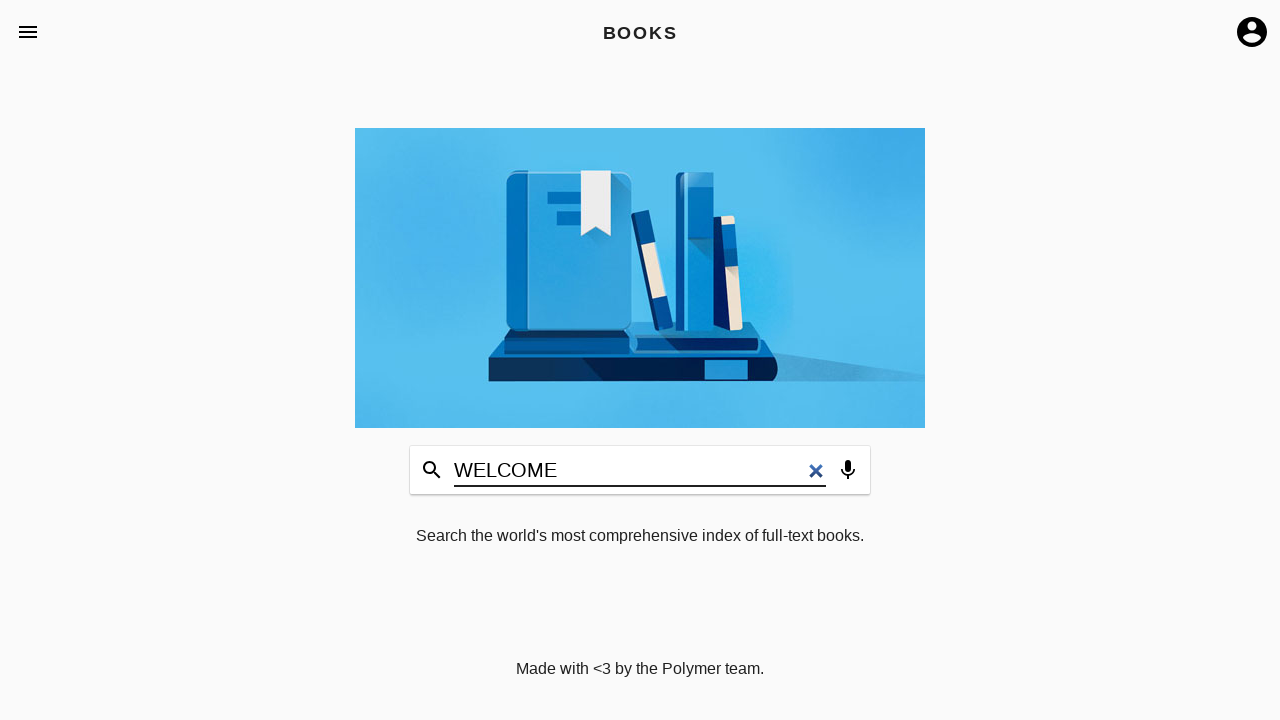

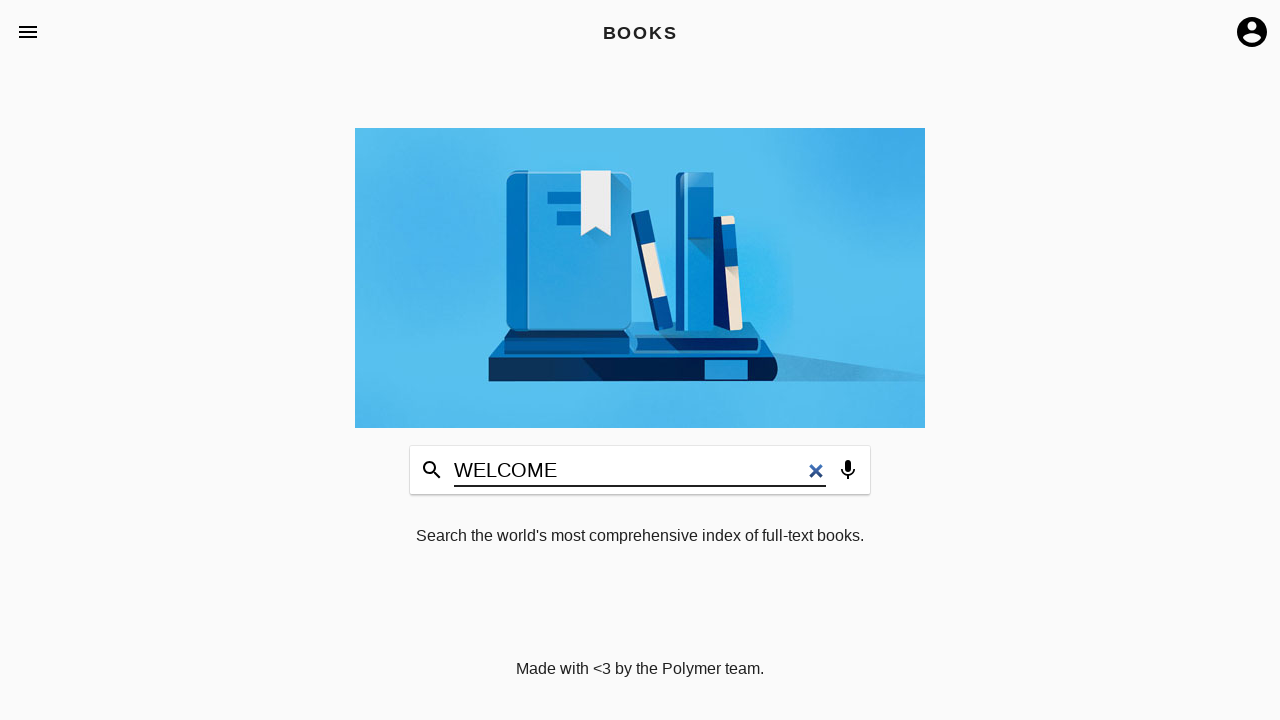